Tests keyboard key press functionality by sending space and left arrow keys to an element and verifying the displayed result text shows the correct key was pressed.

Starting URL: http://the-internet.herokuapp.com/key_presses

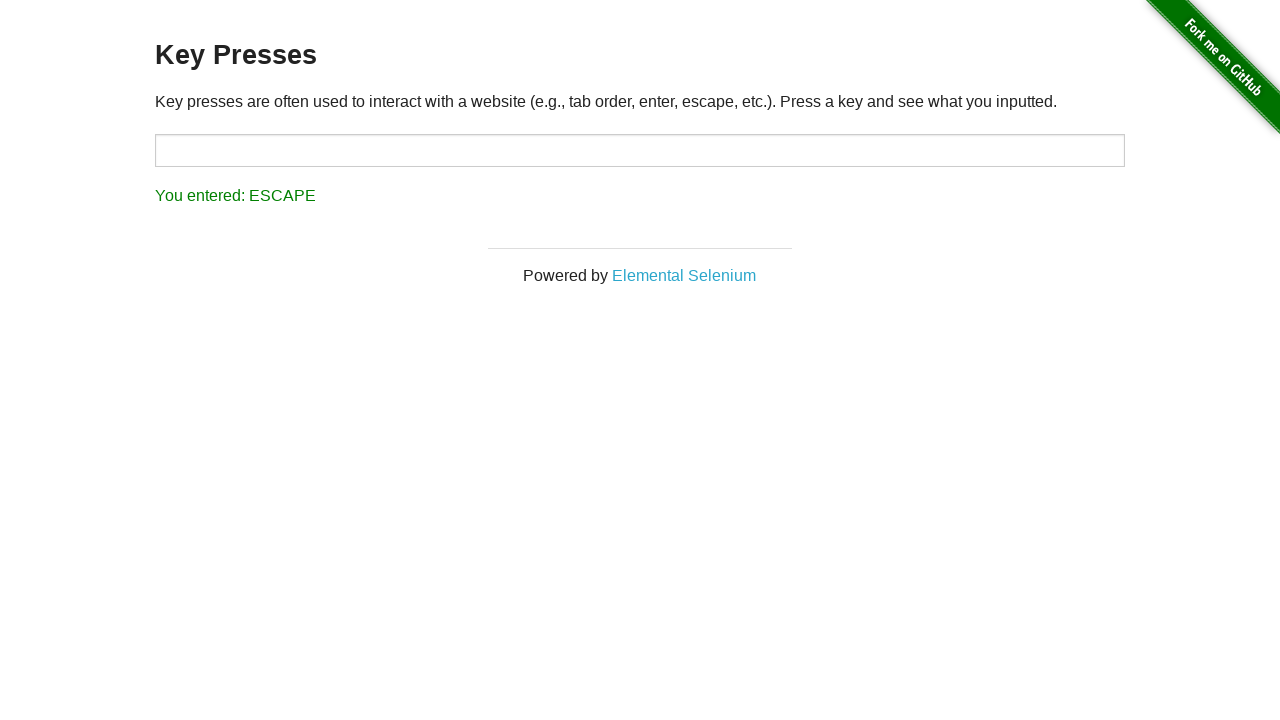

Pressed Space key on target element on #target
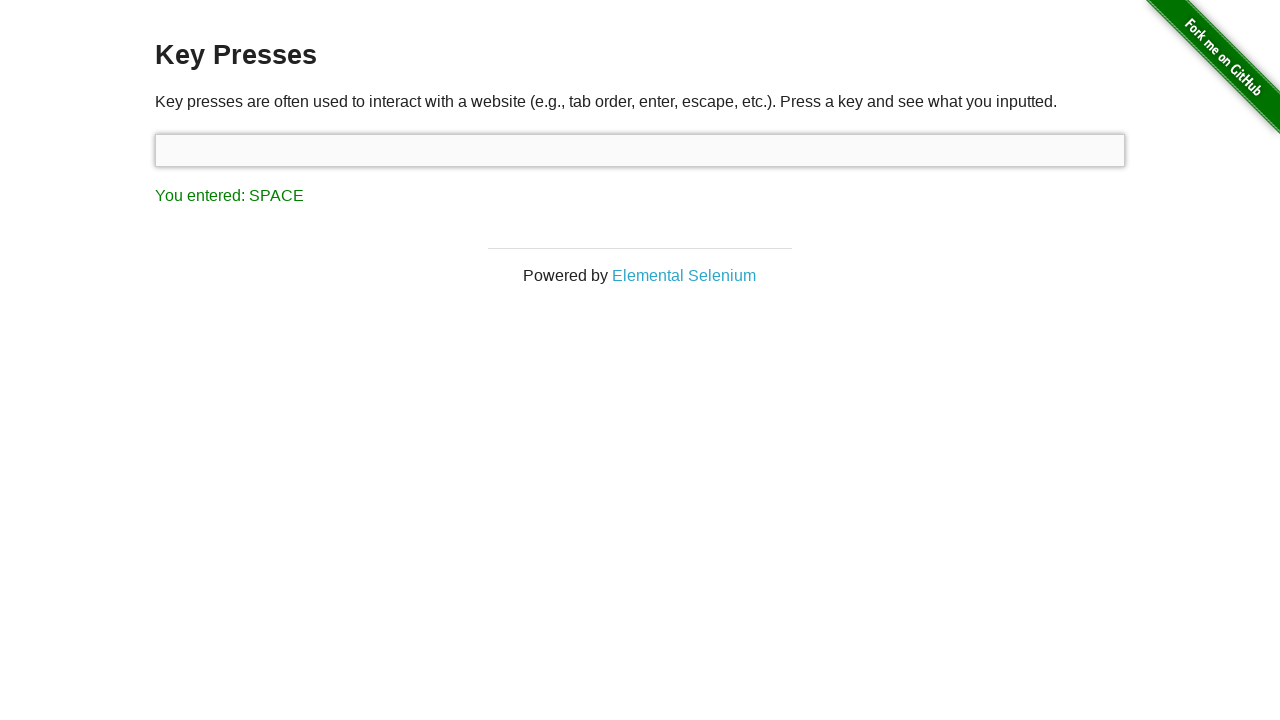

Retrieved result text after Space key press
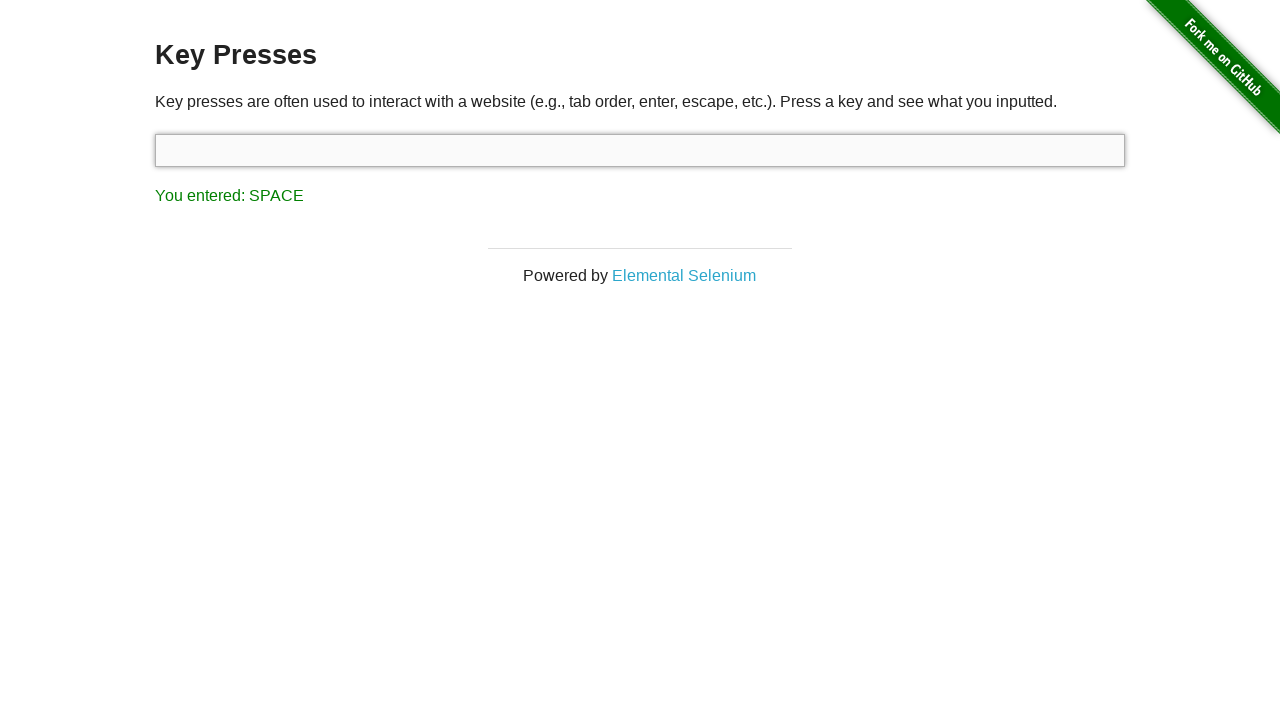

Verified result text shows 'You entered: SPACE'
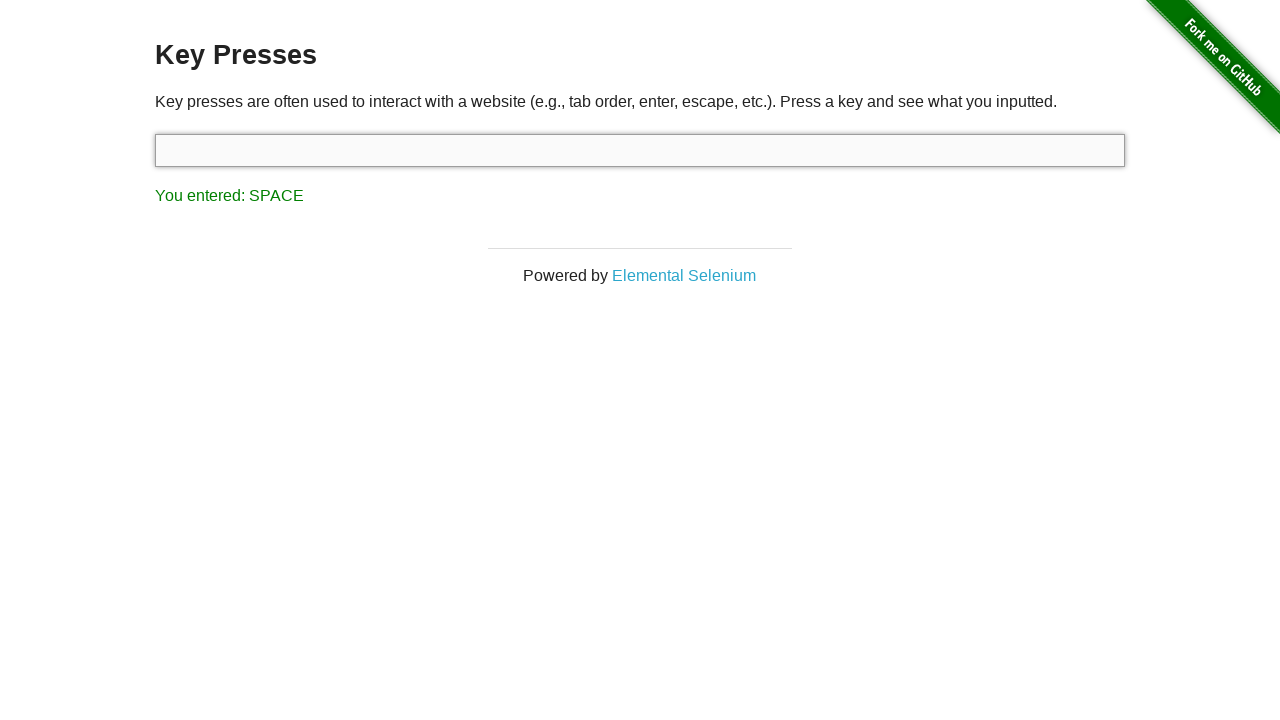

Pressed Left arrow key
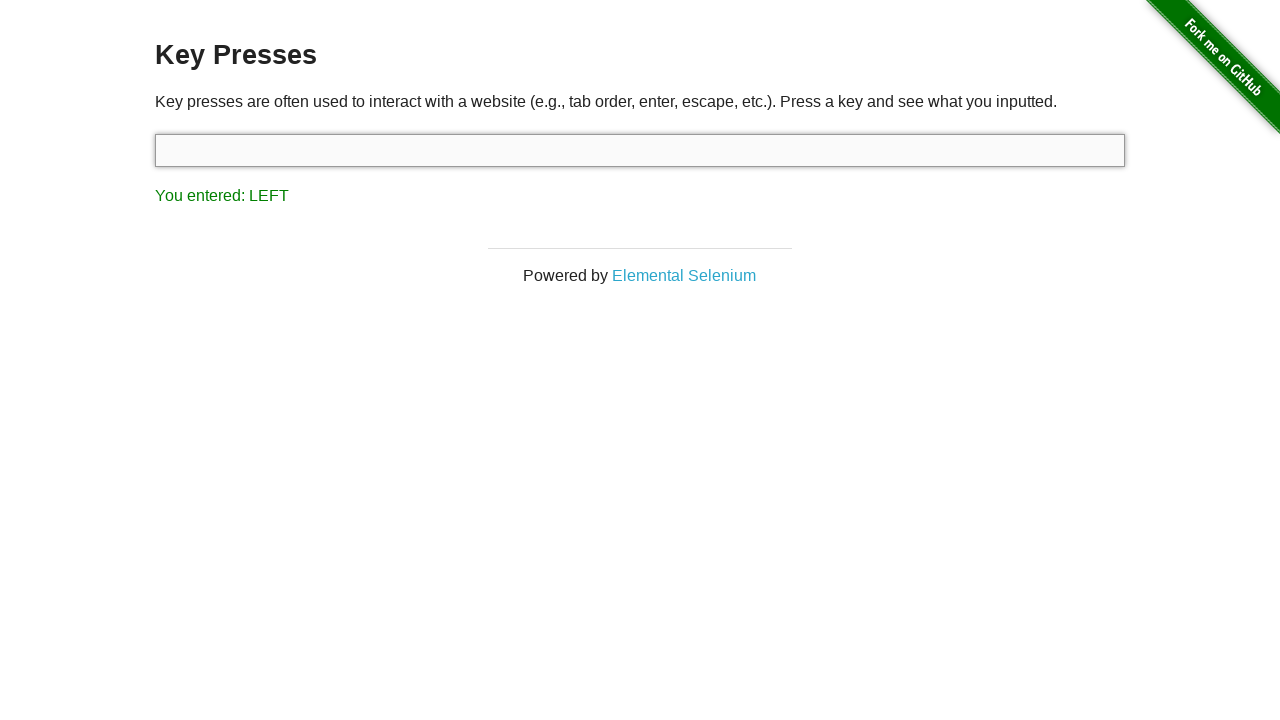

Retrieved result text after Left arrow key press
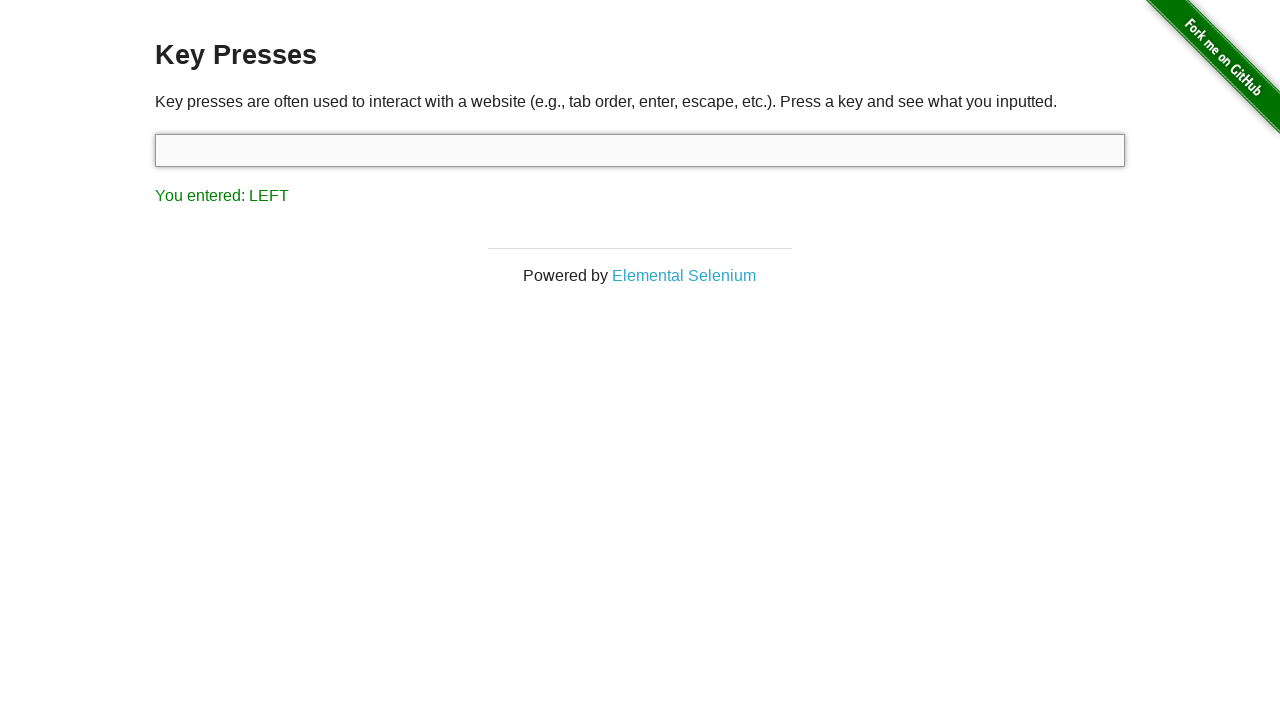

Verified result text shows 'You entered: LEFT'
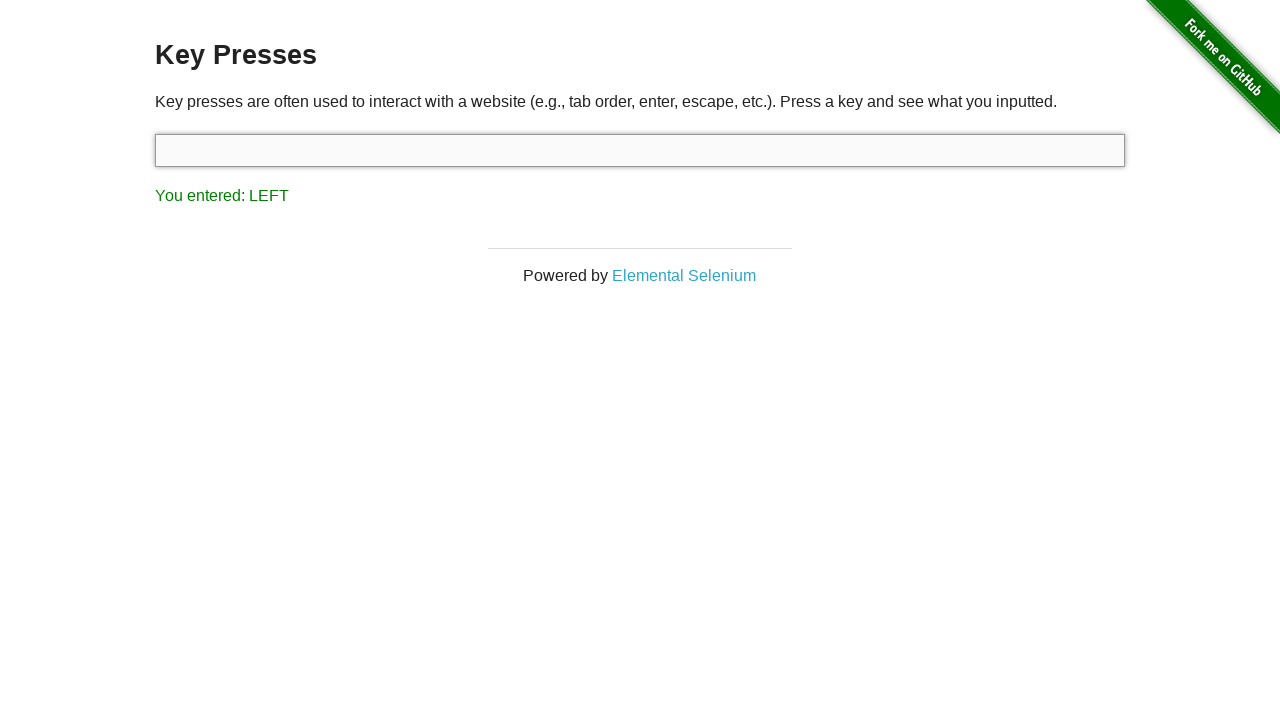

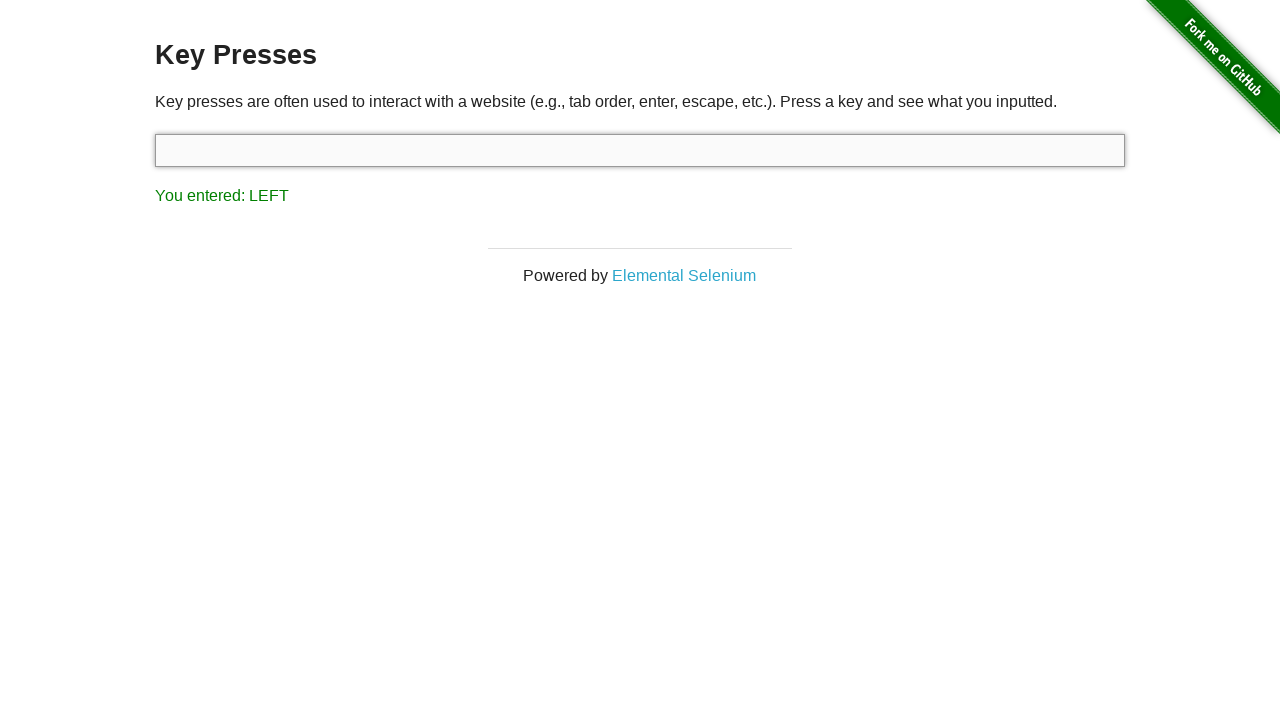